Tests calendar date picker functionality by selecting a specific date (June 12, 2029) through year, month, and day navigation, then verifies the selected date values.

Starting URL: https://rahulshettyacademy.com/seleniumPractise/#/offers

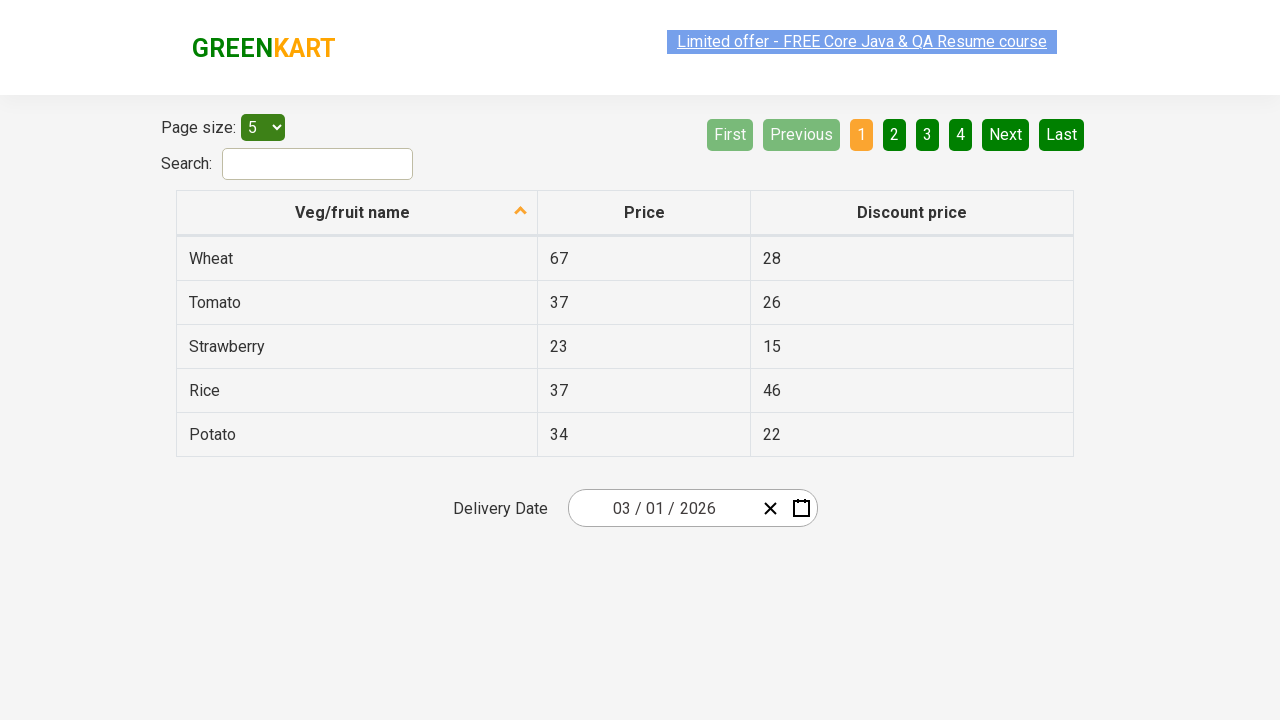

Clicked date picker input group to open calendar at (662, 508) on .react-date-picker__inputGroup
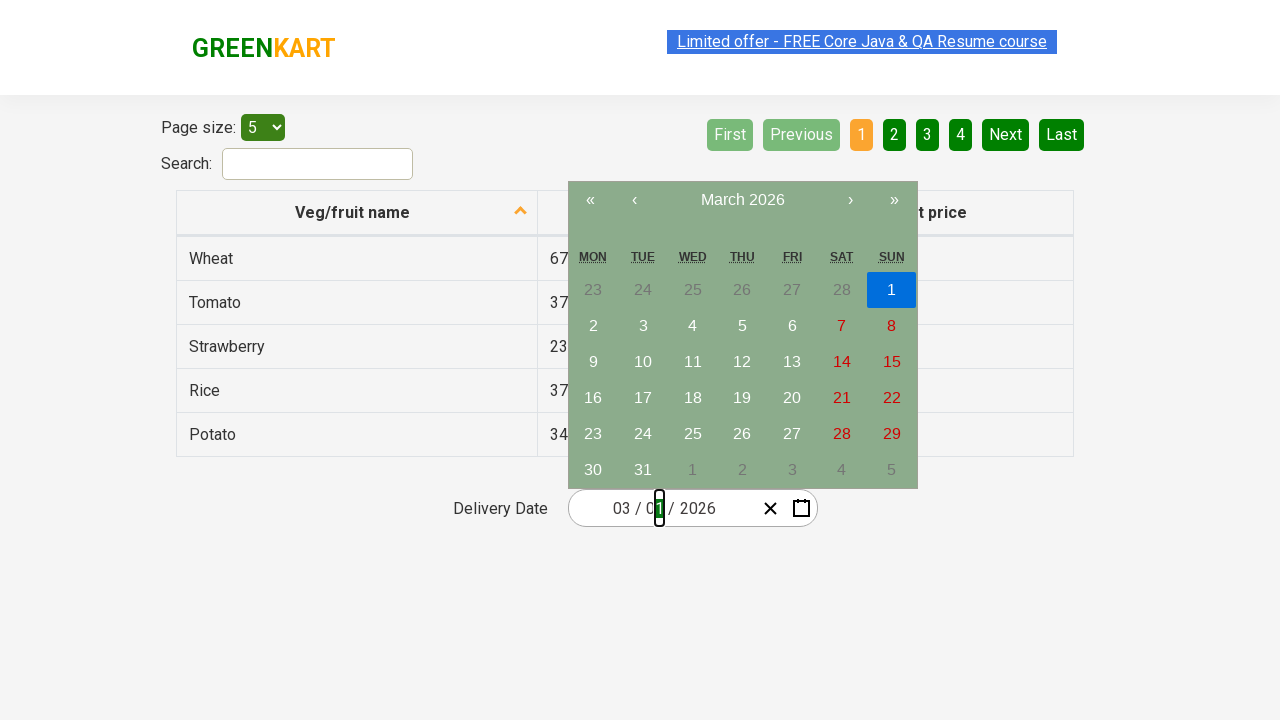

Clicked navigation label to switch to month view at (742, 200) on .react-calendar__navigation__label__labelText
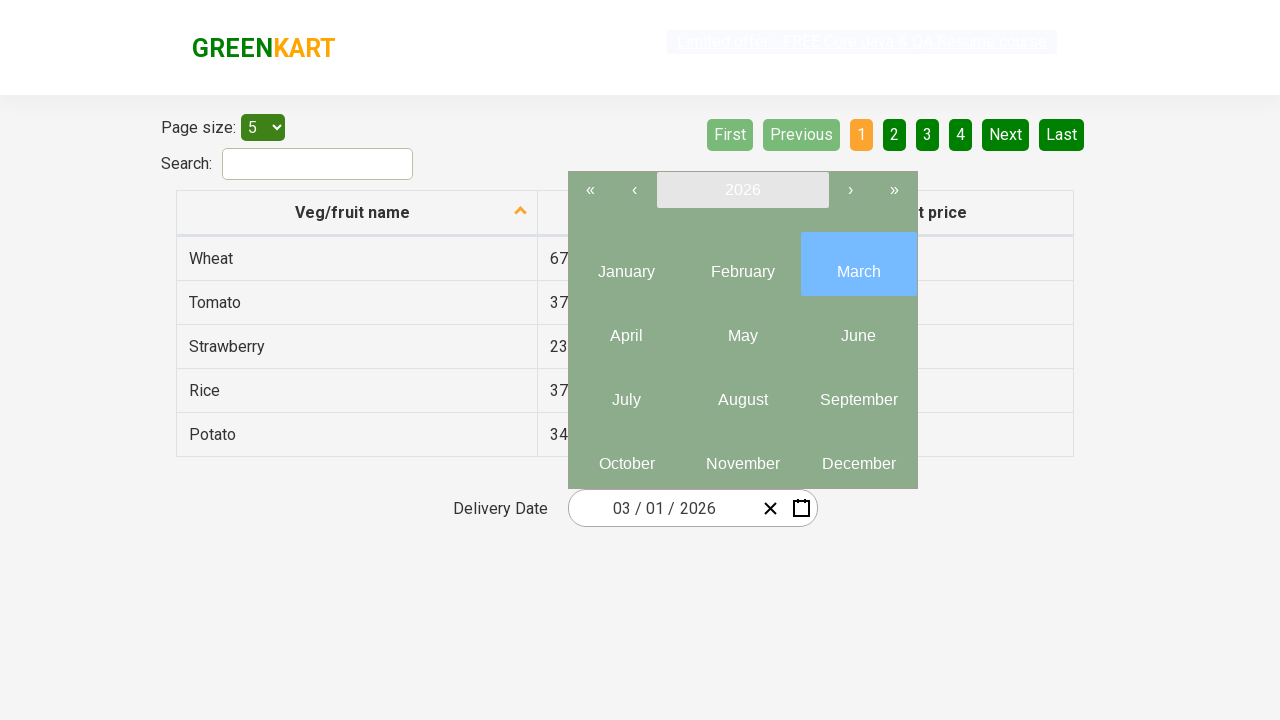

Clicked navigation label again to switch to year view at (742, 190) on .react-calendar__navigation__label__labelText
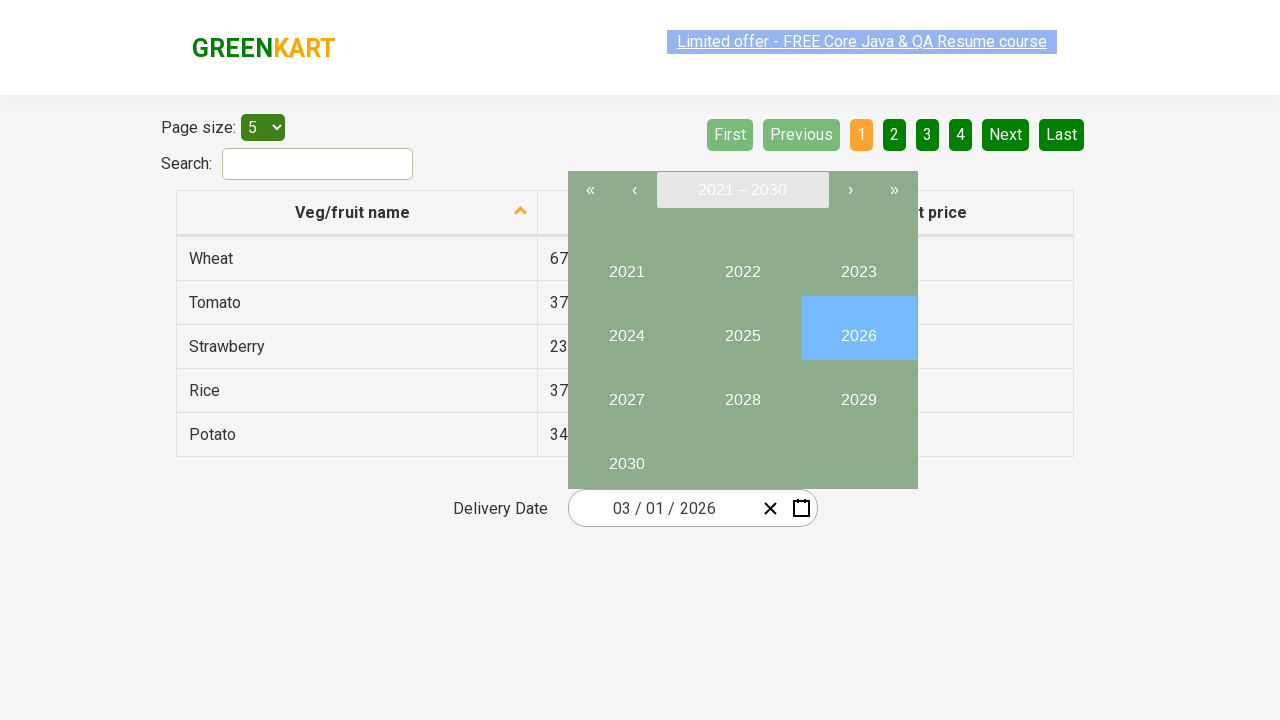

Selected year 2029 at (858, 392) on //button[text()='2029']
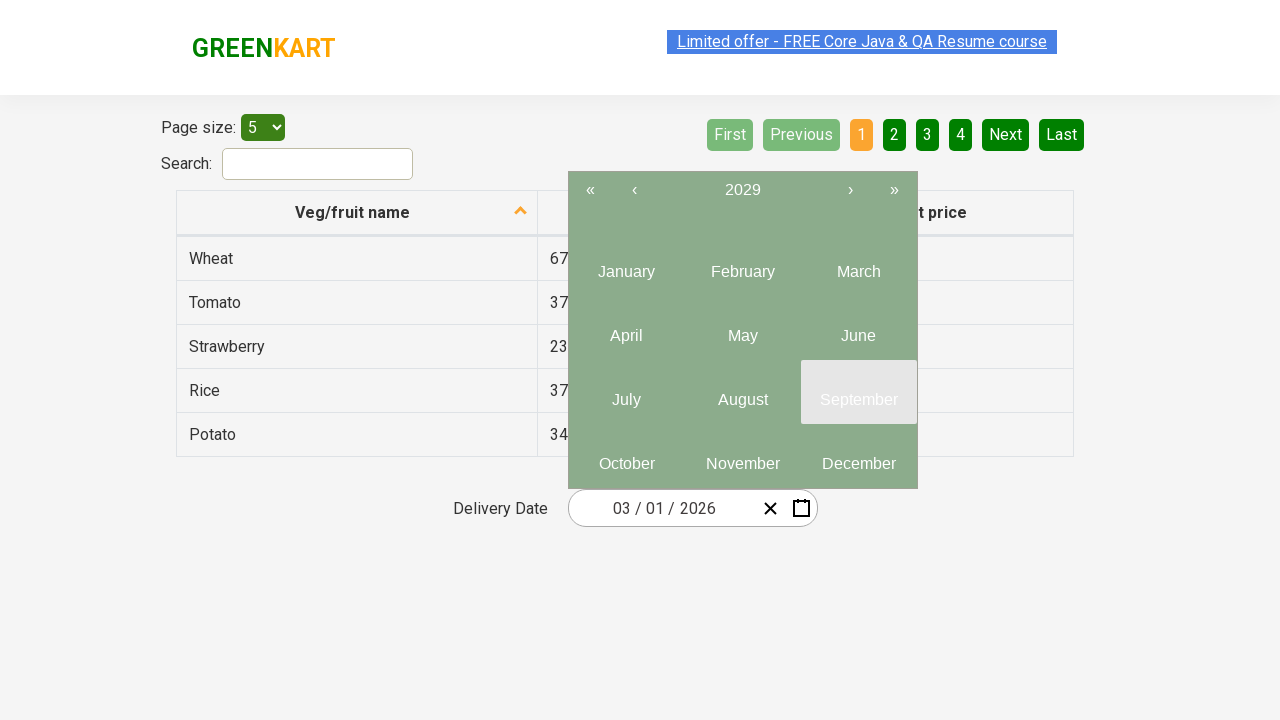

Selected month 6 (June) at (858, 328) on .react-calendar__year-view__months__month >> nth=5
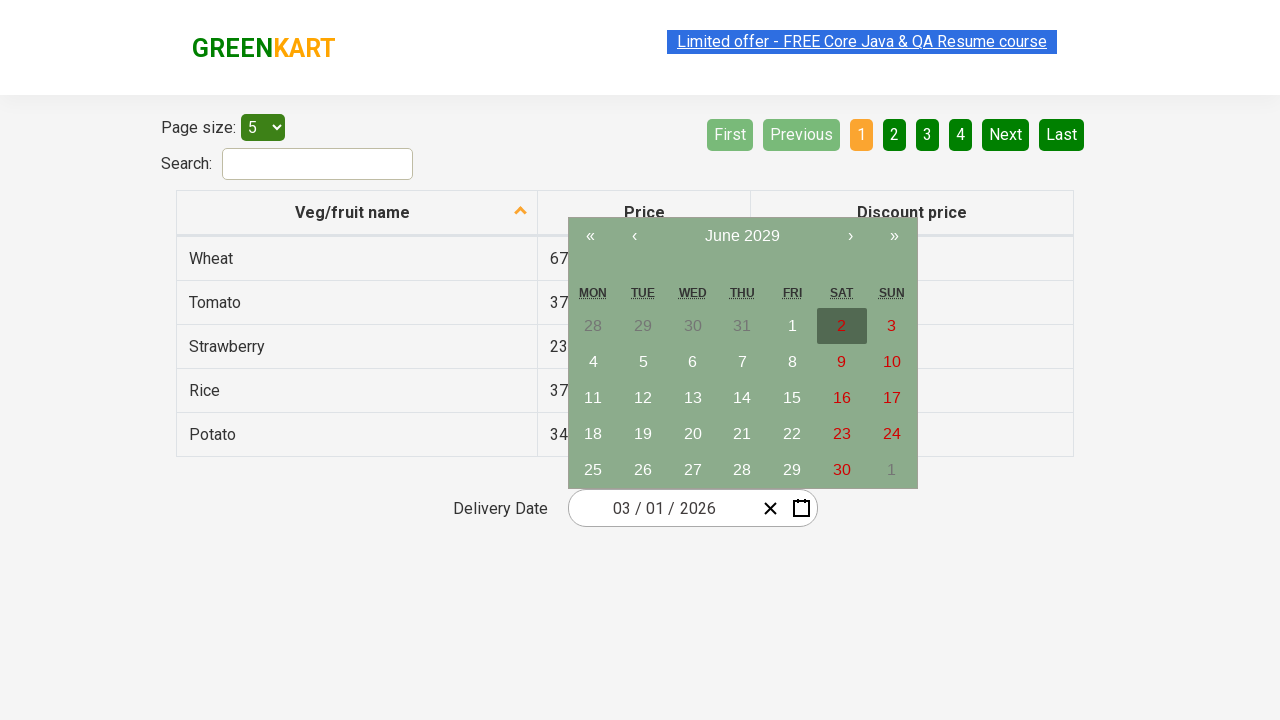

Selected date 12 at (643, 398) on //abbr[text()='12']
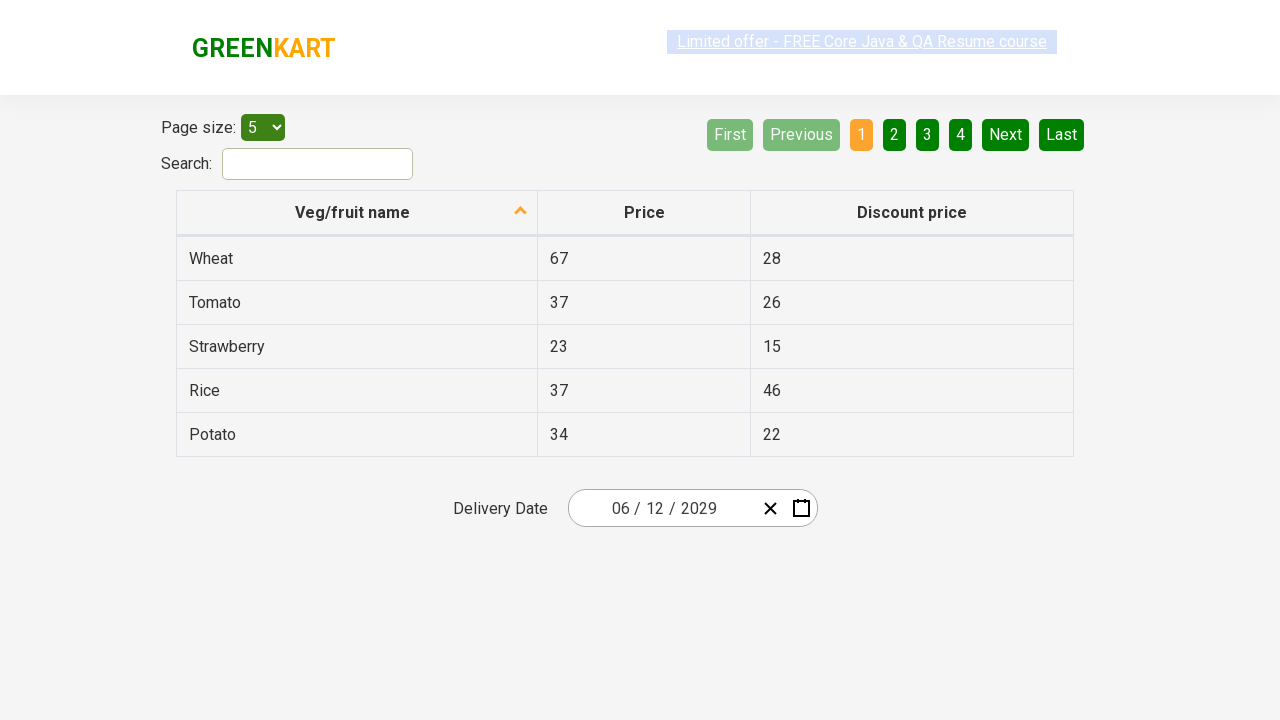

Waited for date inputs to be updated
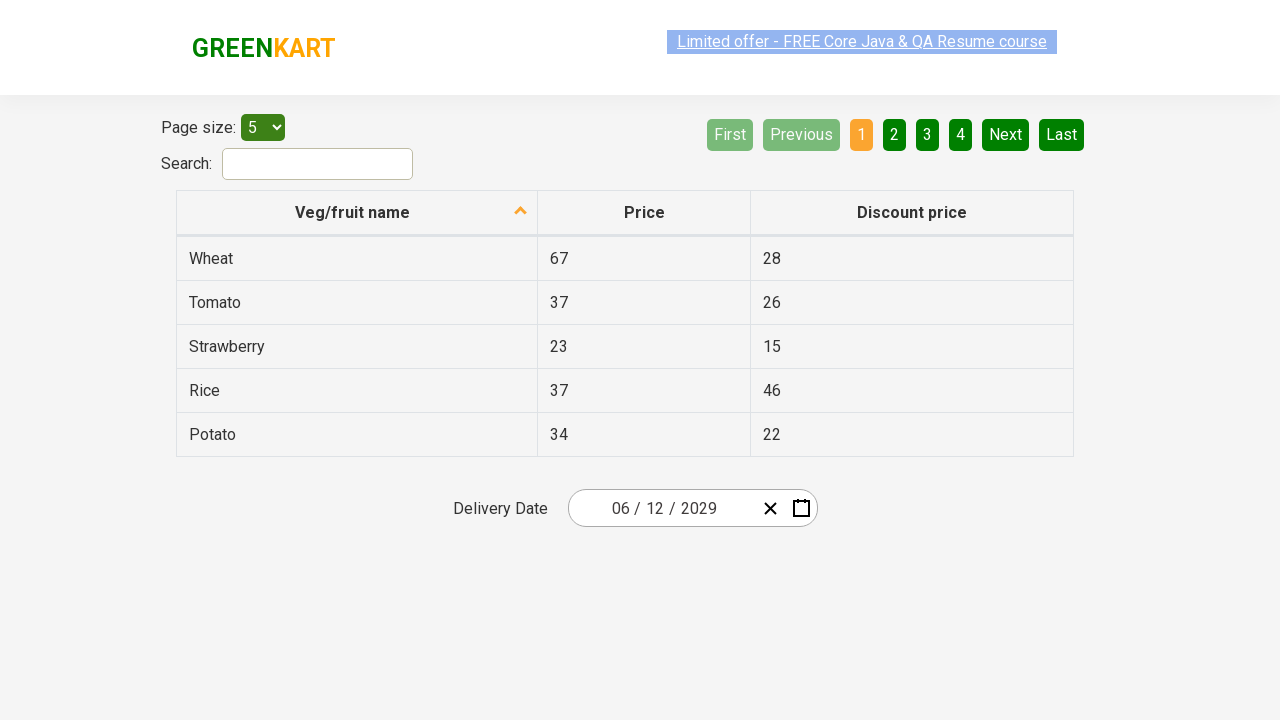

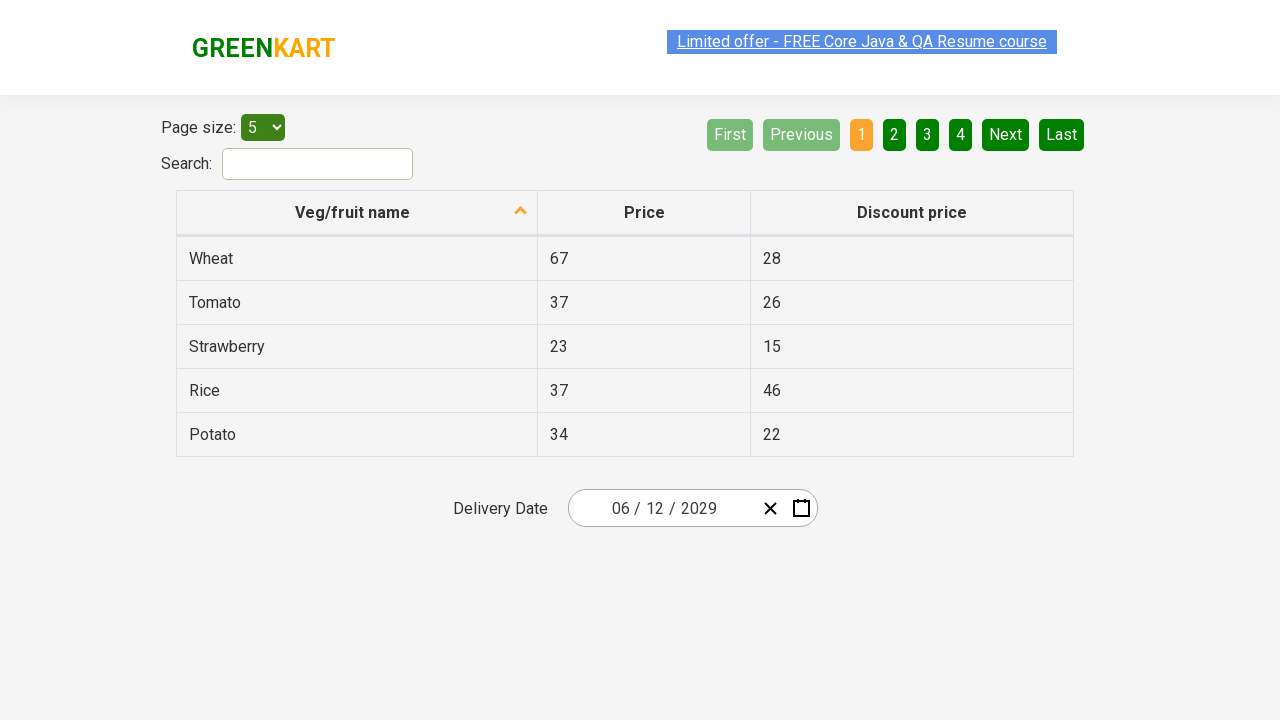